Opens the-internet herokuapp, navigates to File Upload section and uploads a file

Starting URL: https://the-internet.herokuapp.com/

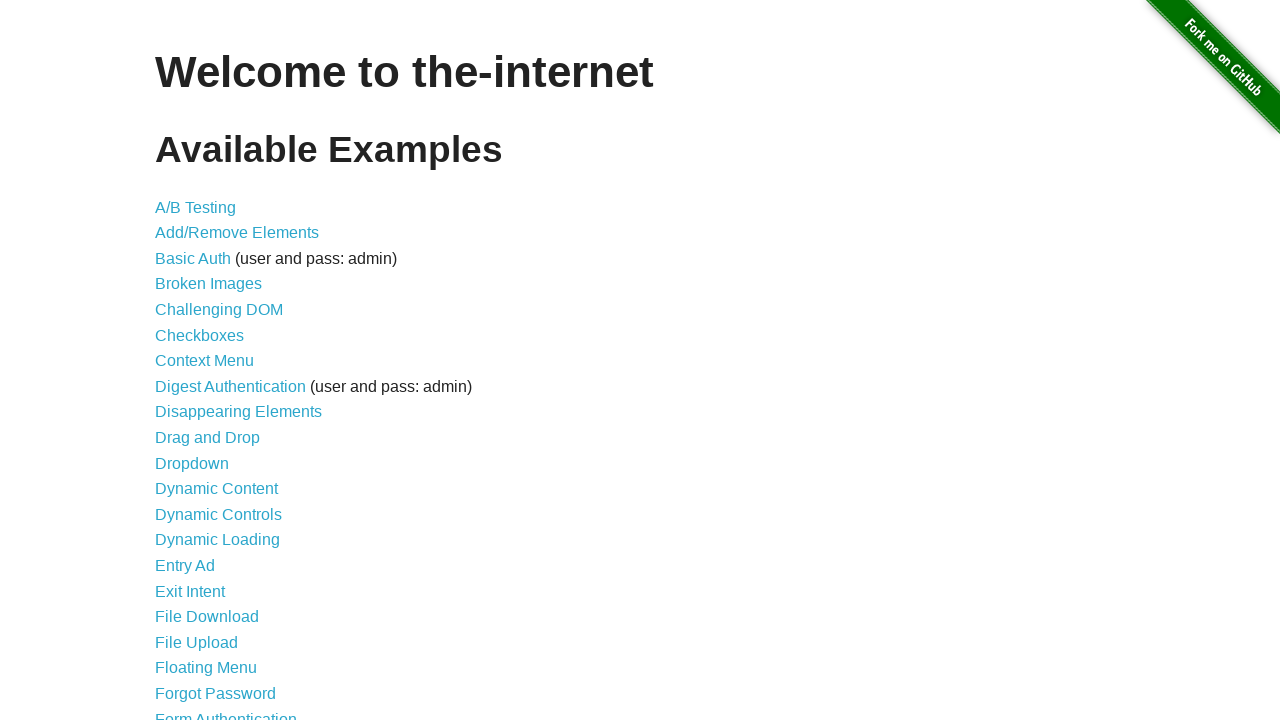

Clicked on File Upload link at (196, 642) on xpath=//a[contains(text(),'File Upload')]
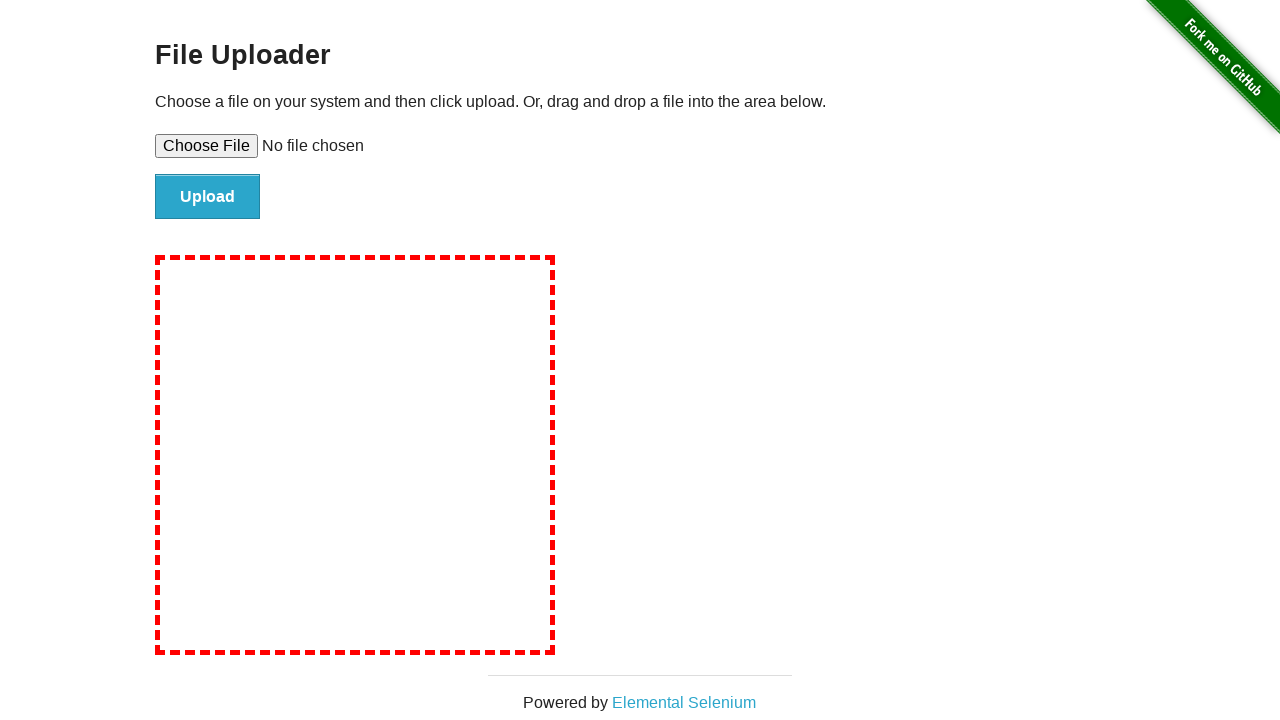

Upload form loaded
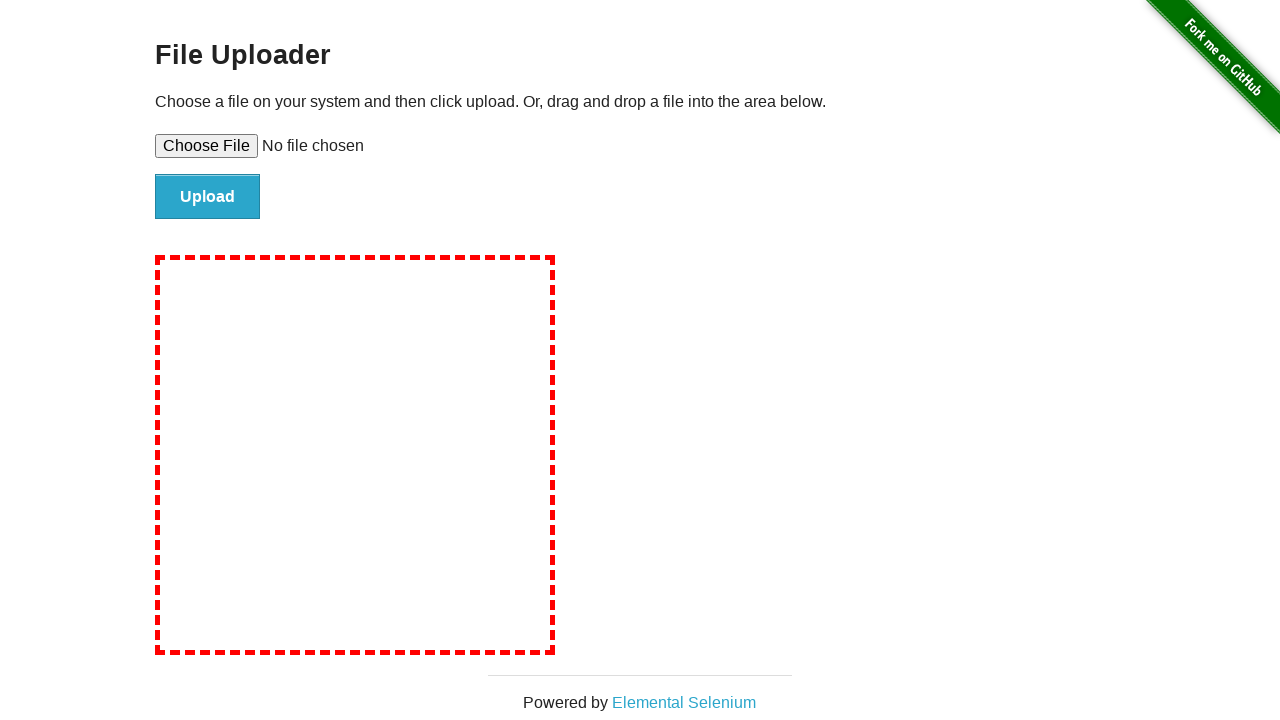

Created temporary test file
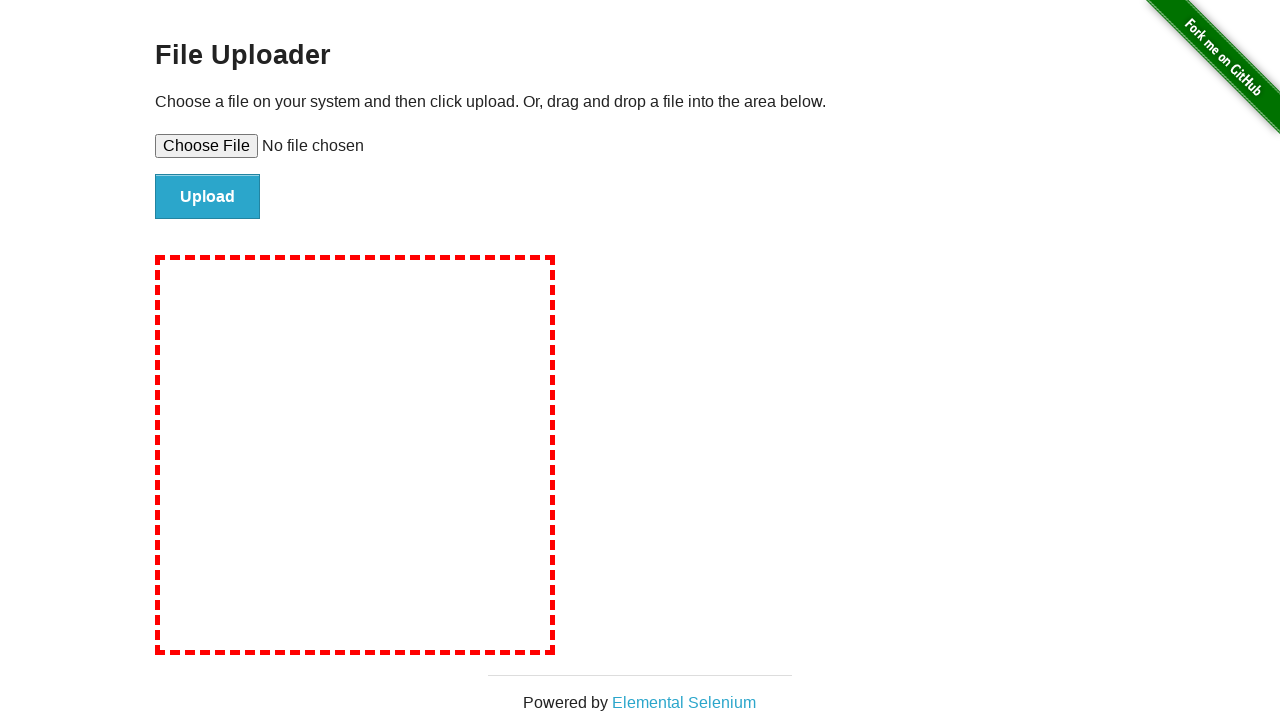

Set file input with temporary test file
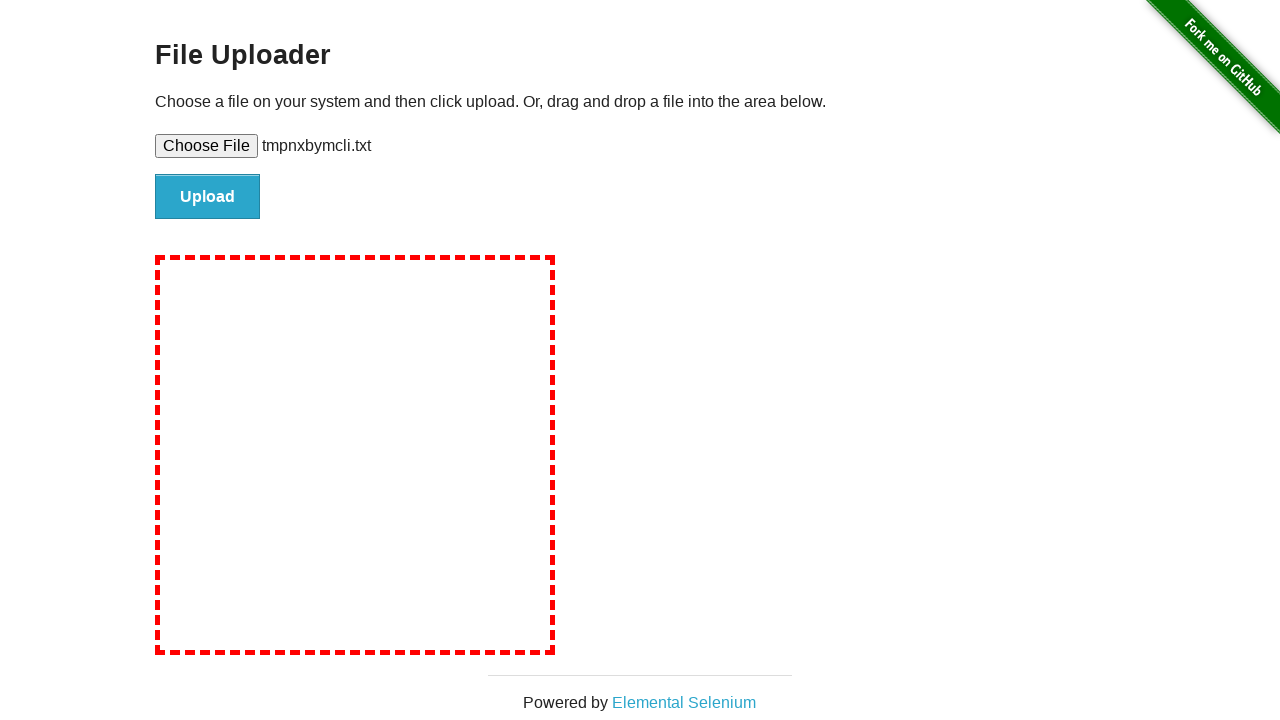

Clicked file submit button at (208, 197) on xpath=//input[@id='file-submit']
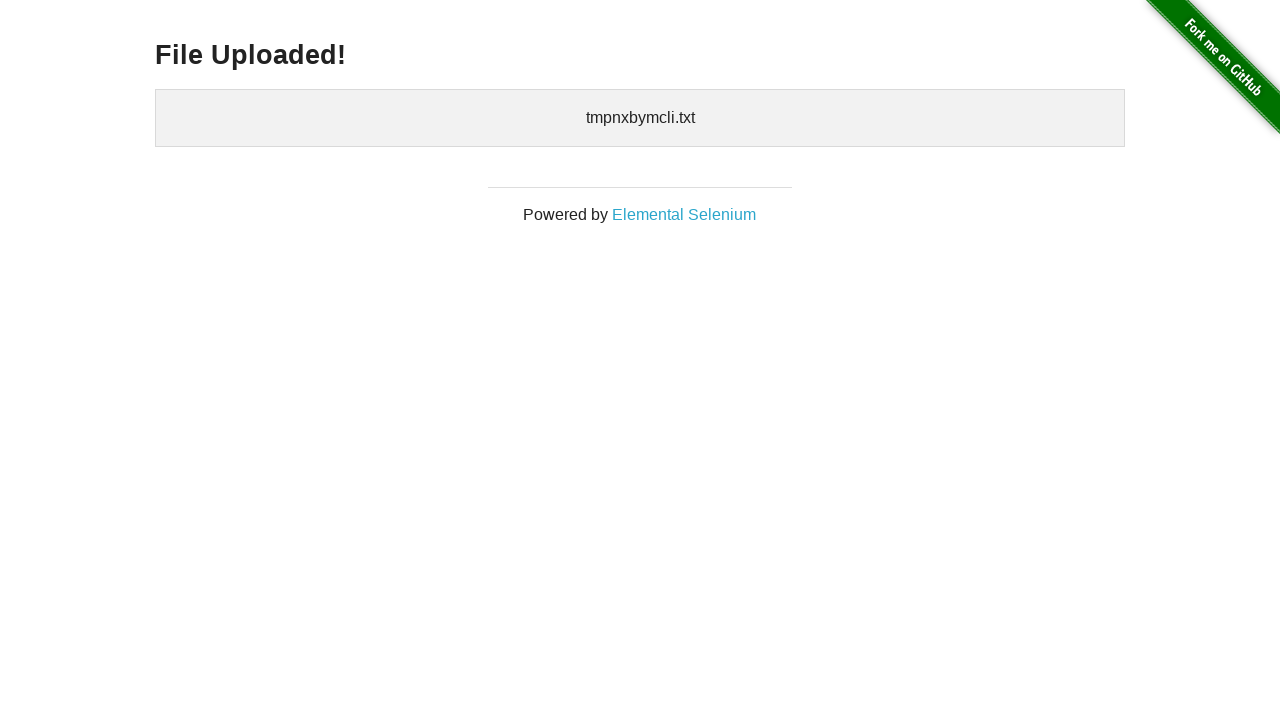

File upload confirmed - uploaded files section appeared
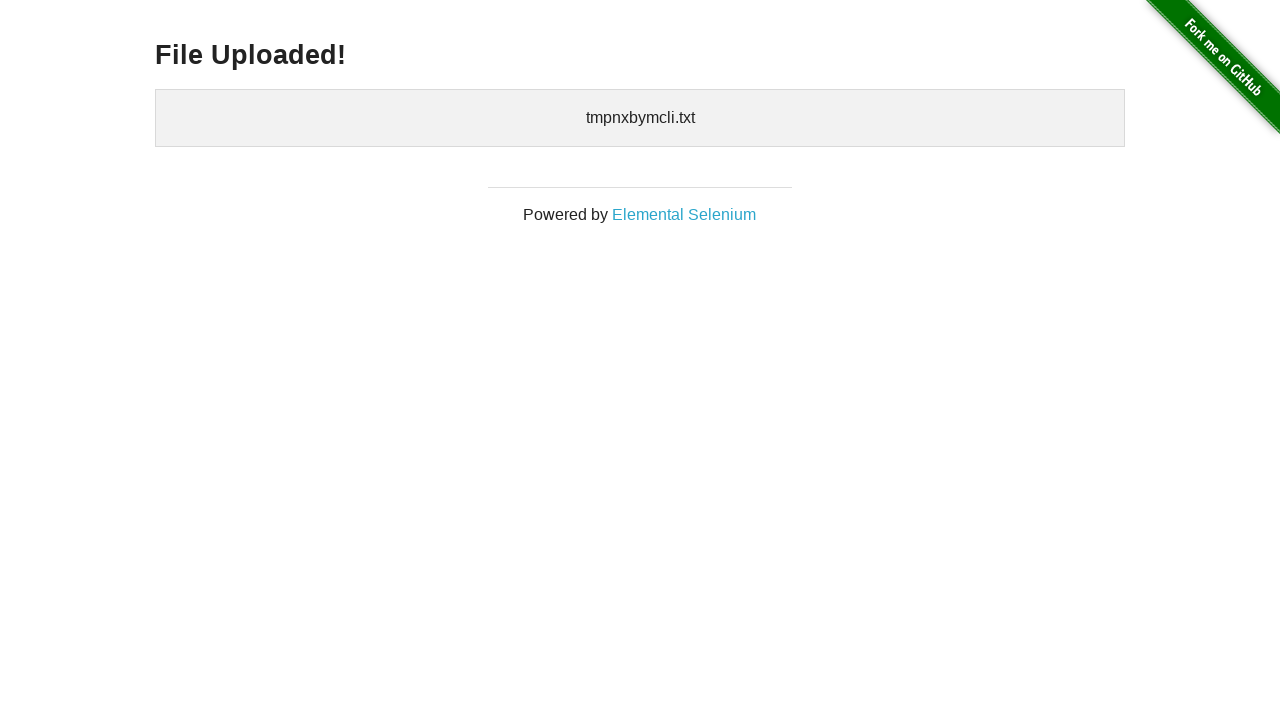

Cleaned up temporary test file
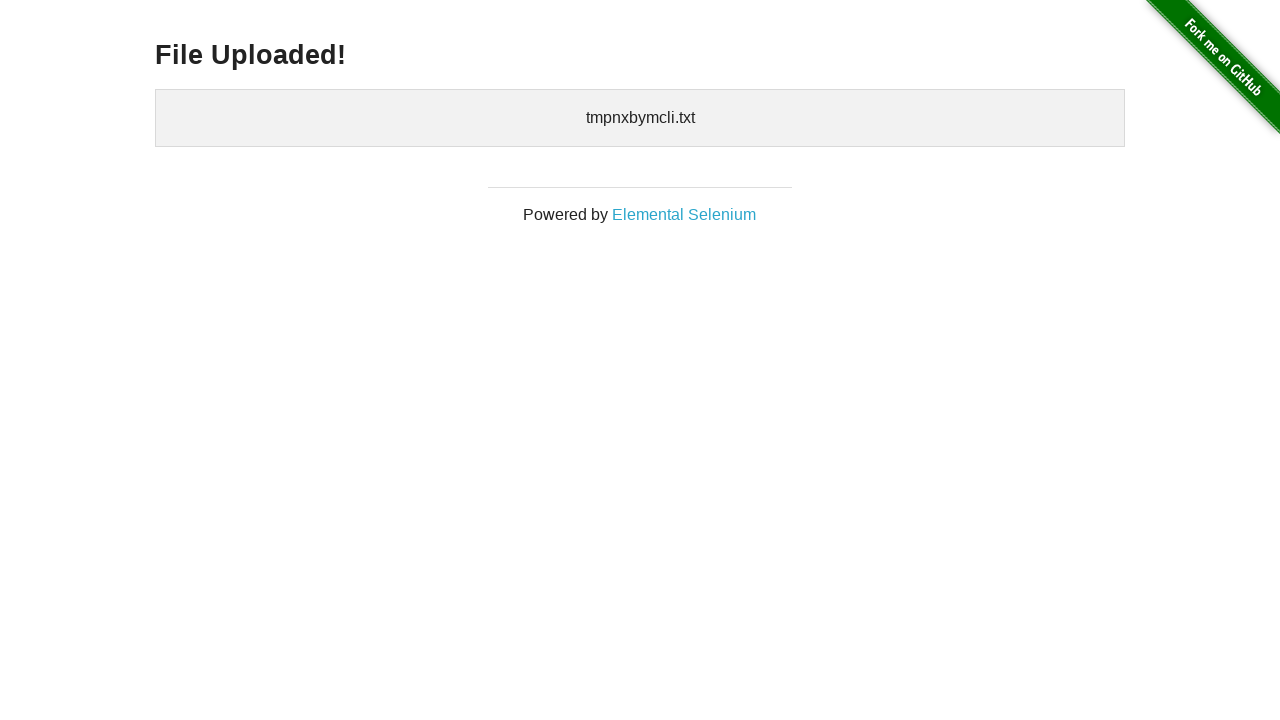

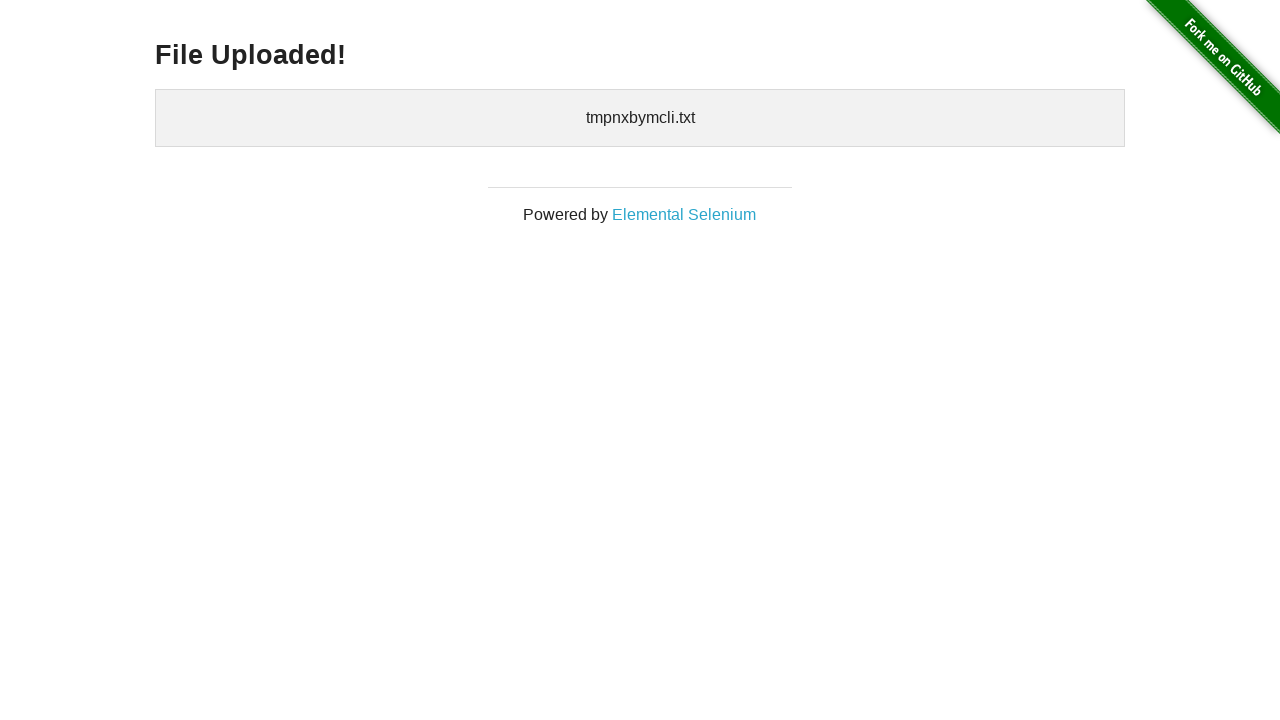